Tests the add/remove elements functionality by clicking the add button a random number of times and verifying the correct number of elements are created

Starting URL: http://the-internet.herokuapp.com/add_remove_elements/

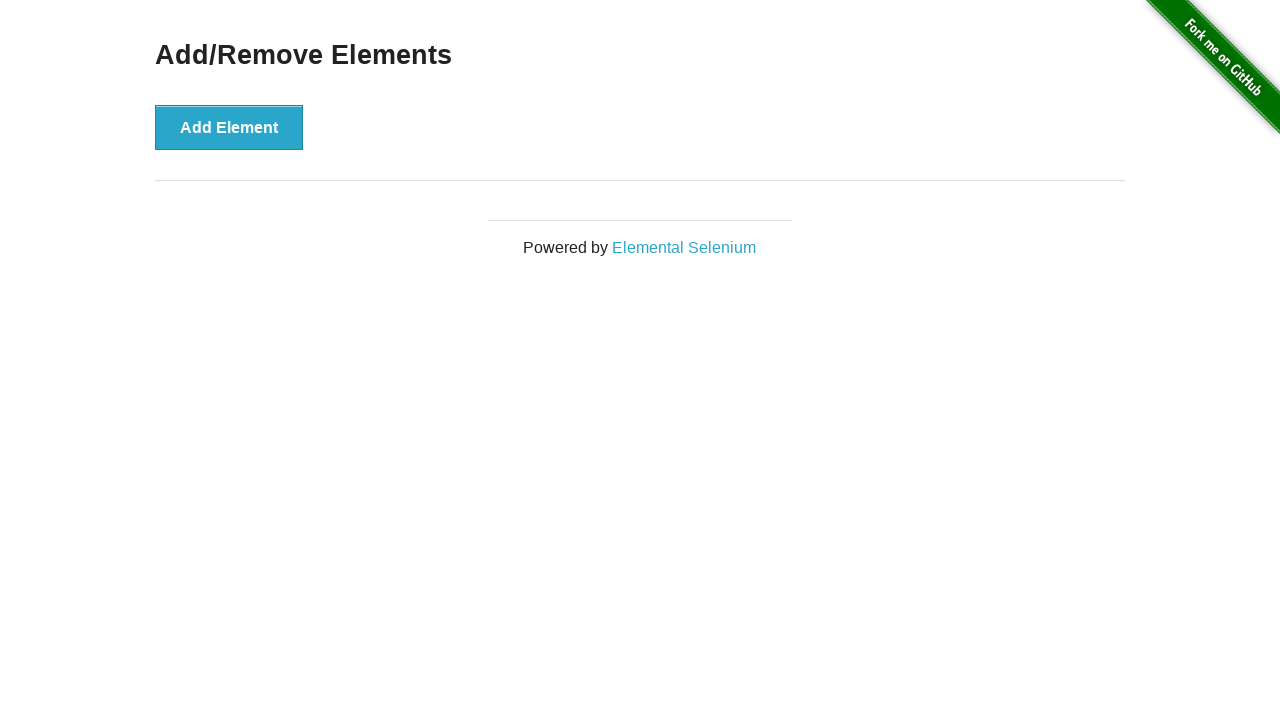

Navigated to add/remove elements page
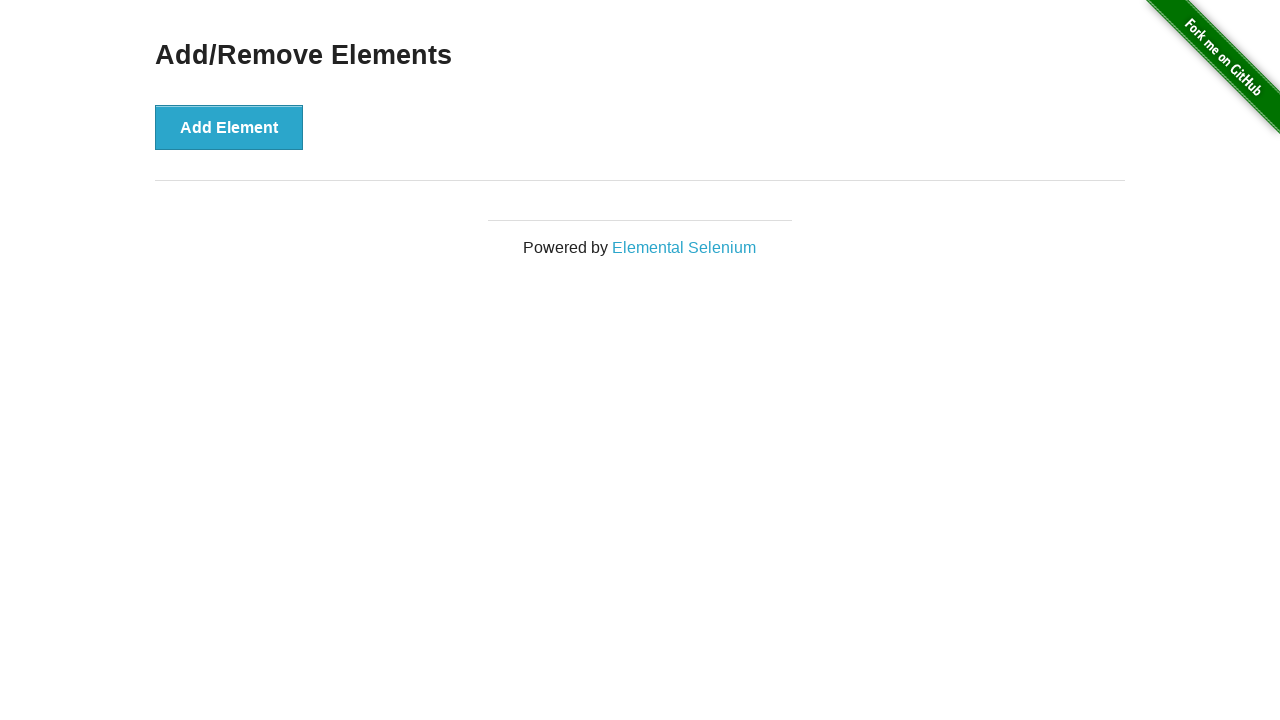

Generated random count of 7 elements to add
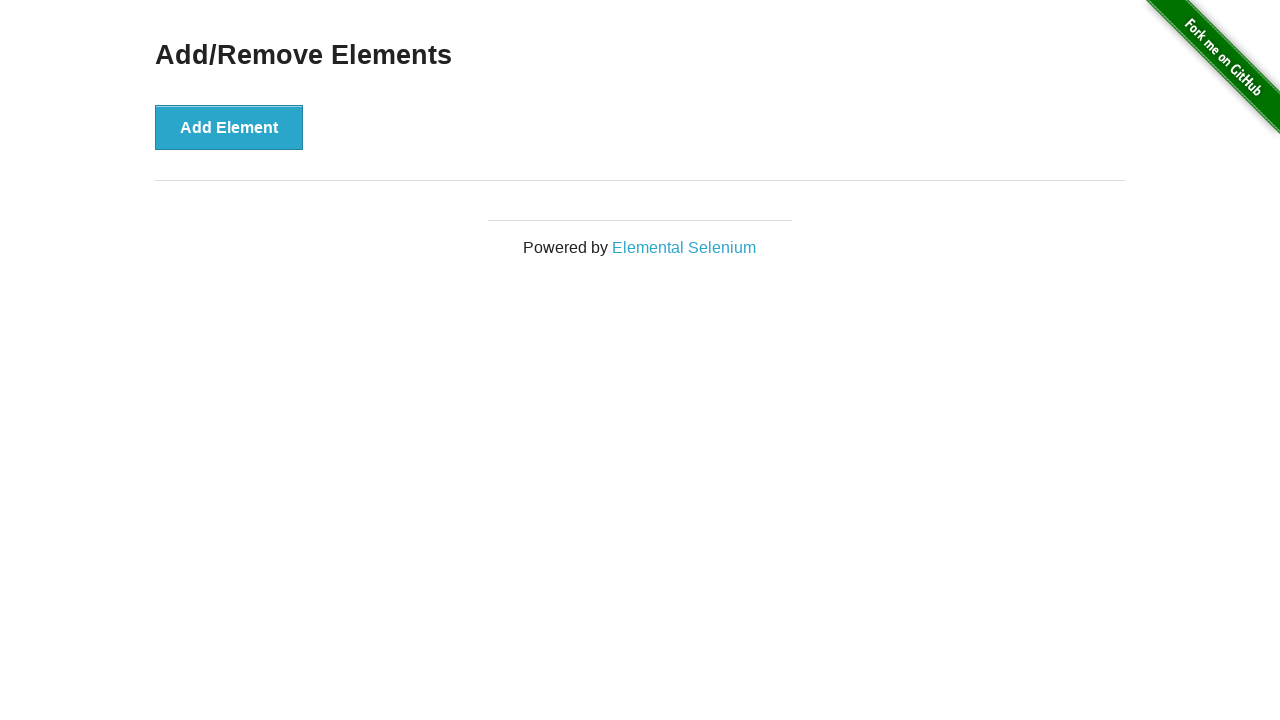

Clicked 'Add Element' button (click 1 of 7) at (229, 127) on button[onclick='addElement()']
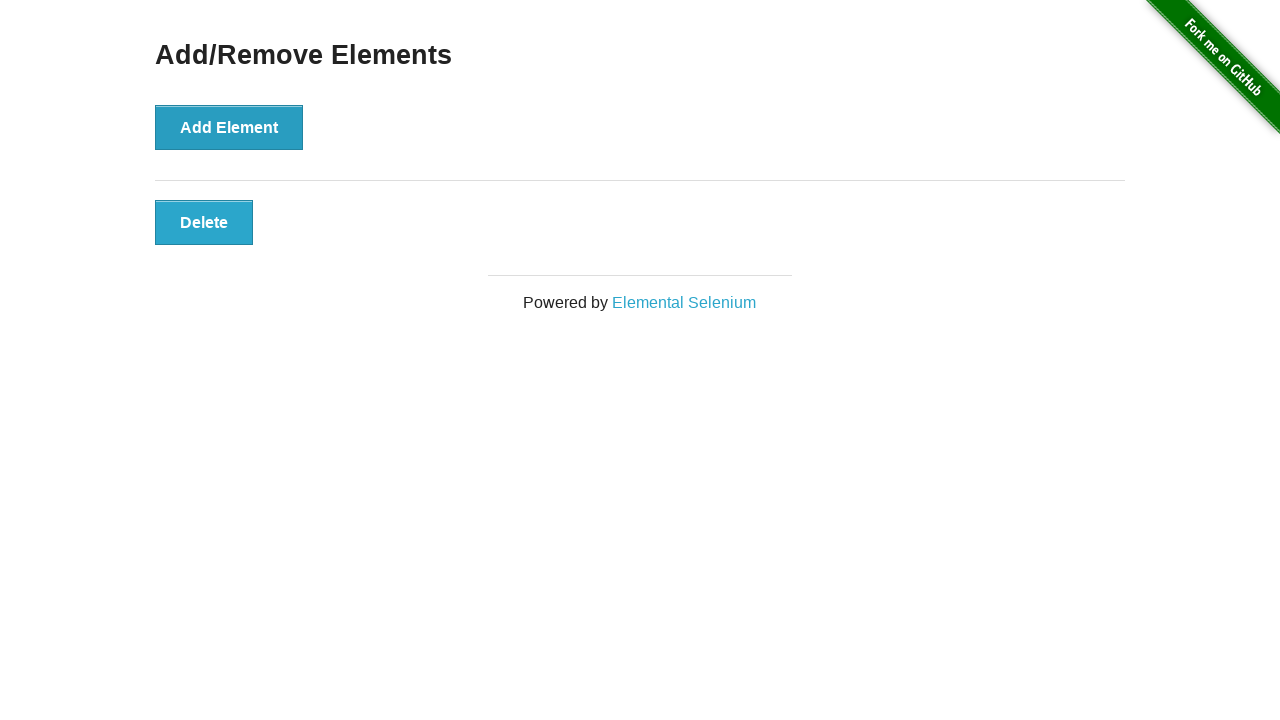

Clicked 'Add Element' button (click 2 of 7) at (229, 127) on button[onclick='addElement()']
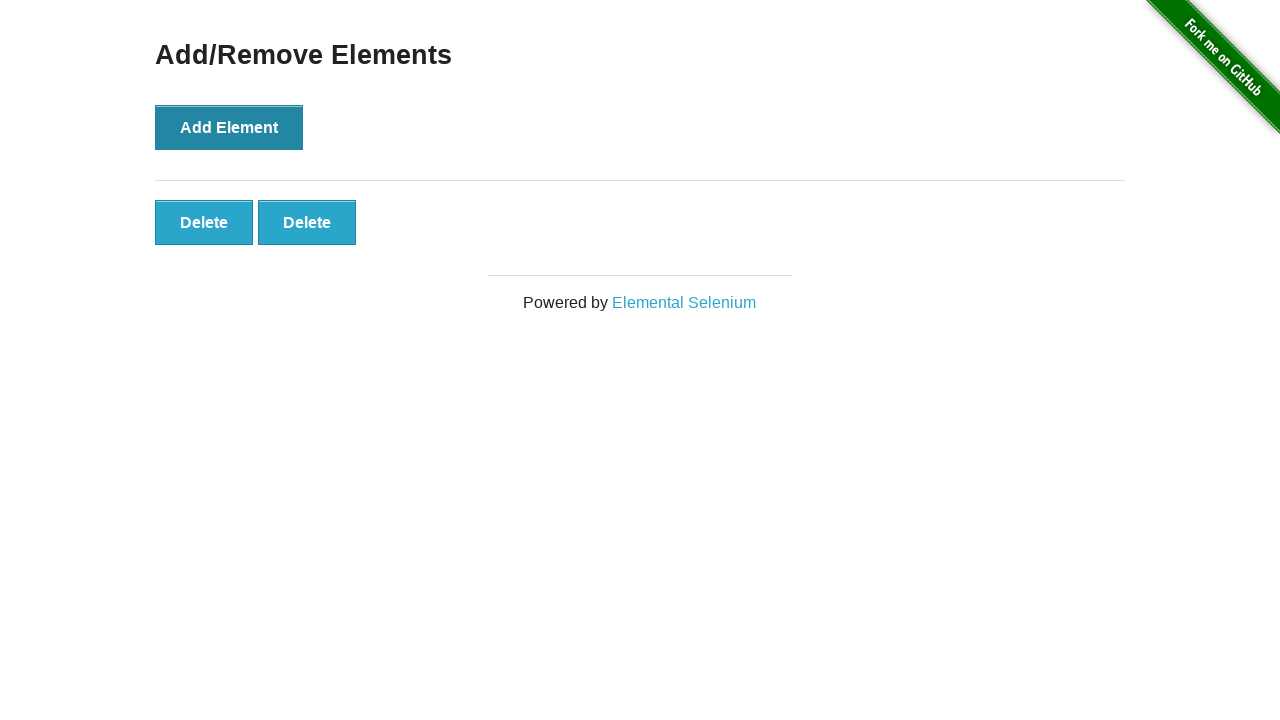

Clicked 'Add Element' button (click 3 of 7) at (229, 127) on button[onclick='addElement()']
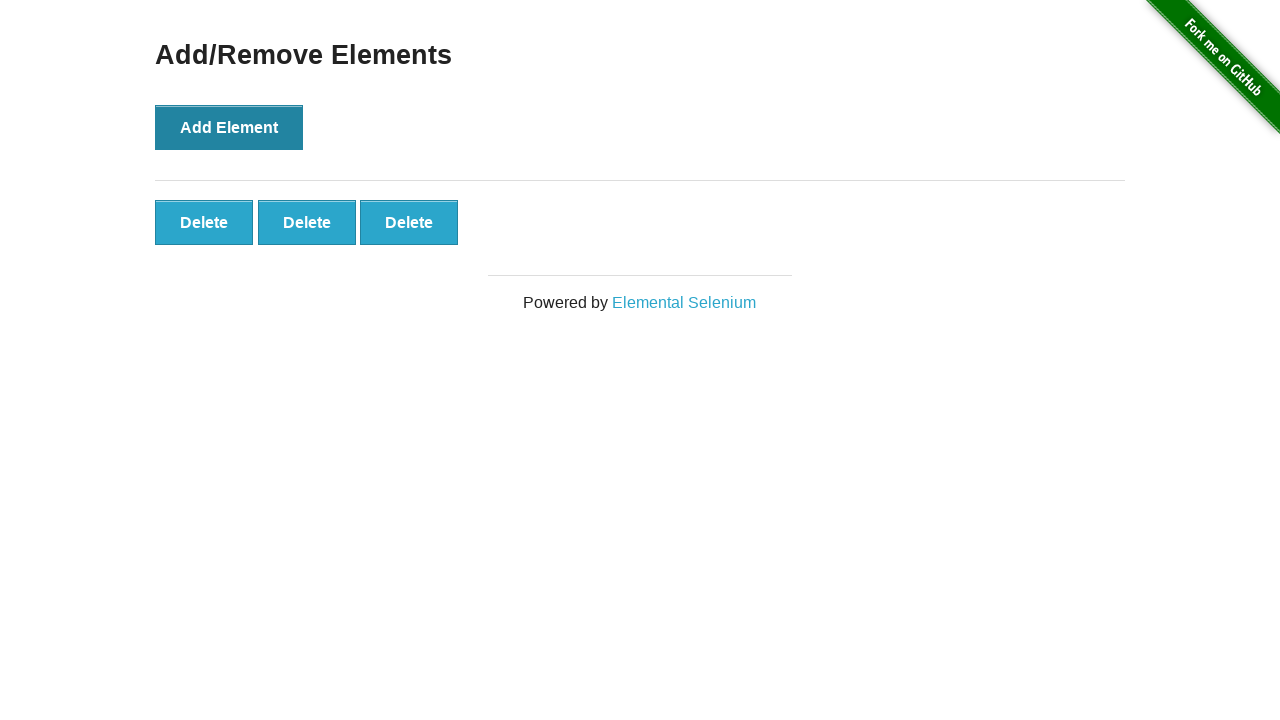

Clicked 'Add Element' button (click 4 of 7) at (229, 127) on button[onclick='addElement()']
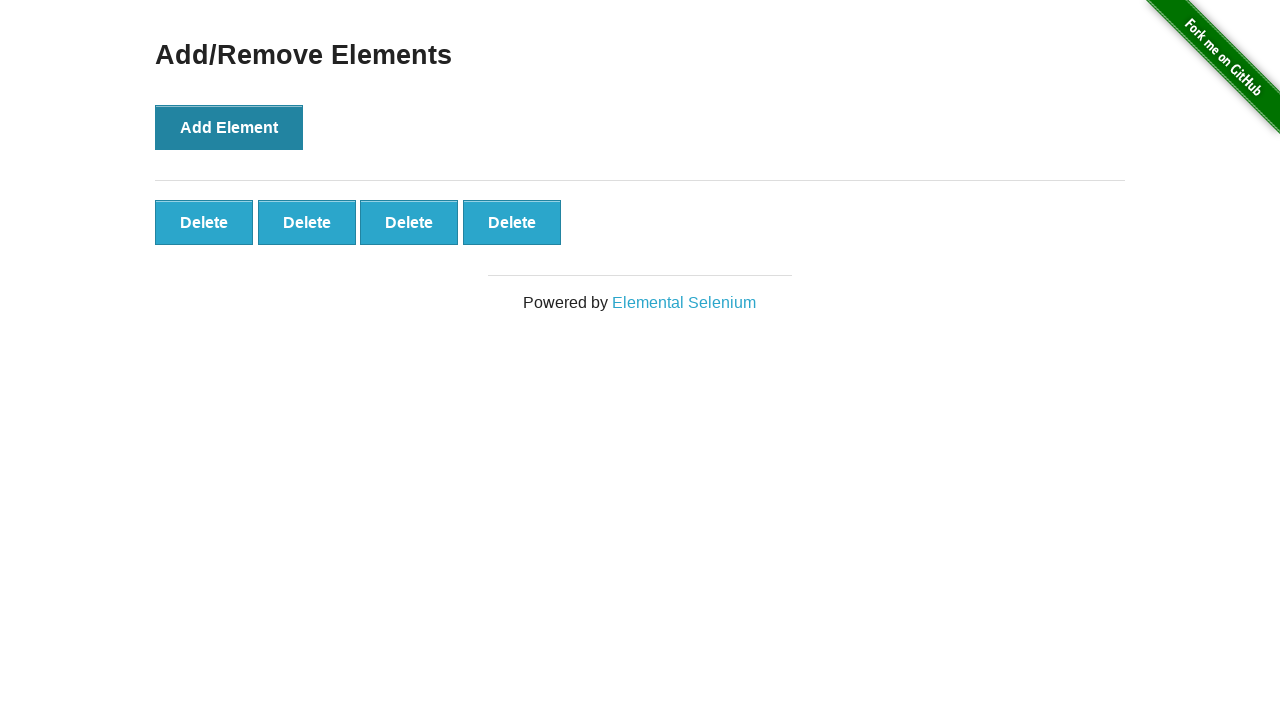

Clicked 'Add Element' button (click 5 of 7) at (229, 127) on button[onclick='addElement()']
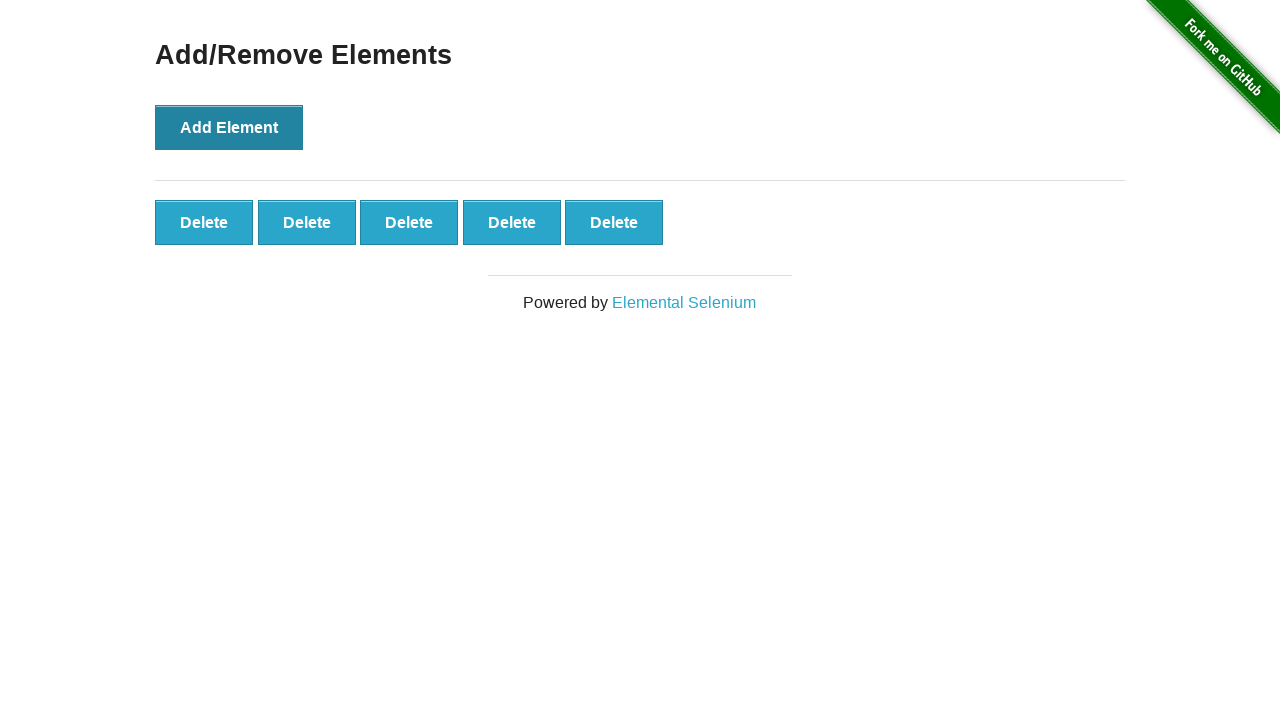

Clicked 'Add Element' button (click 6 of 7) at (229, 127) on button[onclick='addElement()']
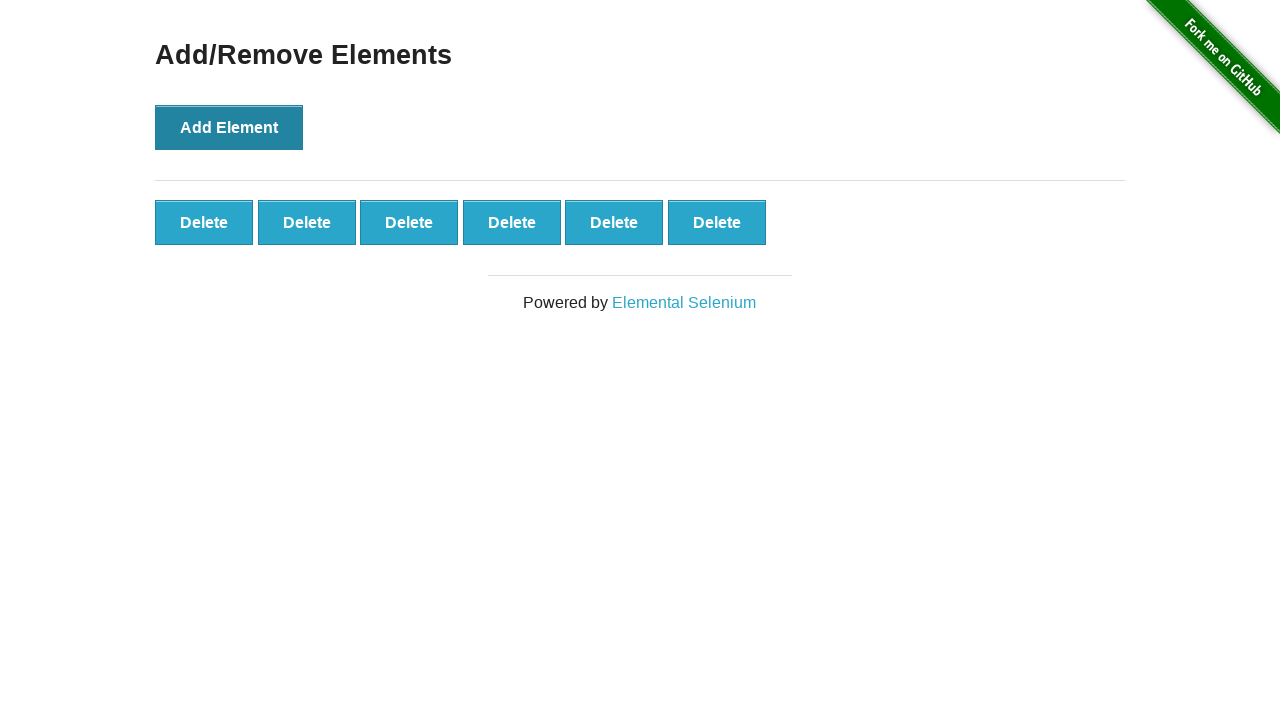

Clicked 'Add Element' button (click 7 of 7) at (229, 127) on button[onclick='addElement()']
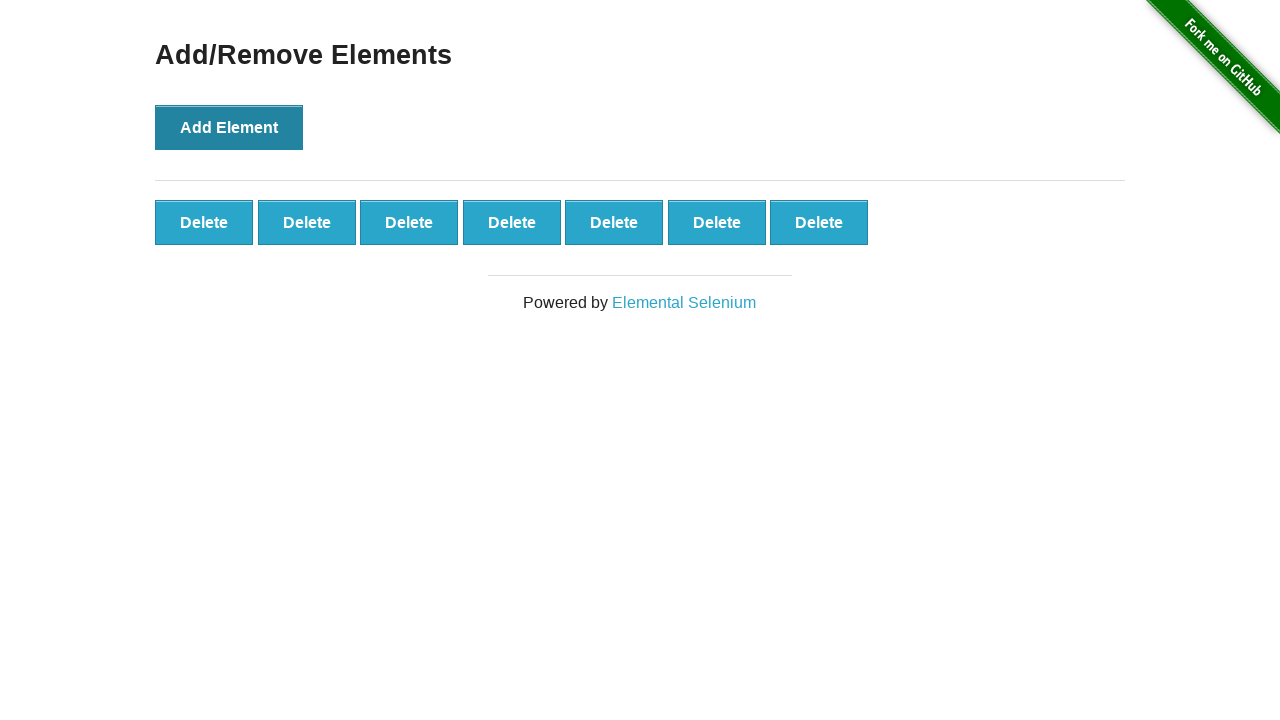

Located all added elements
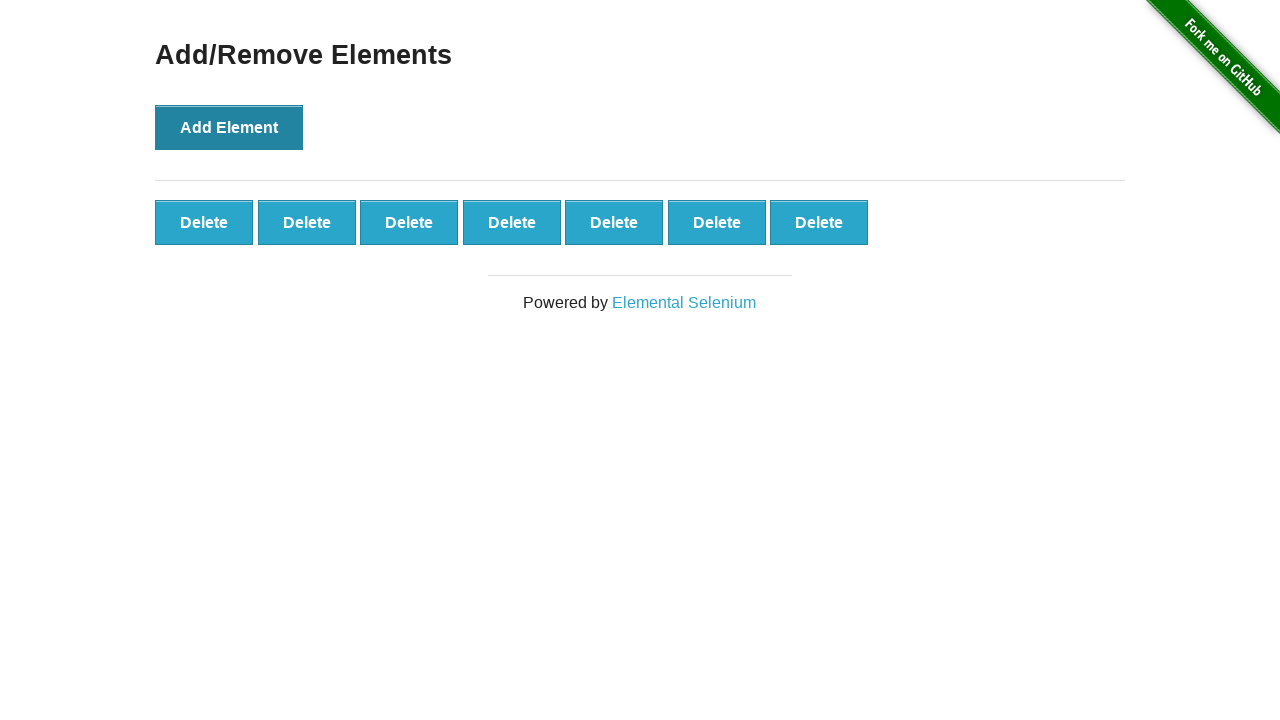

Verified 7 elements were correctly added
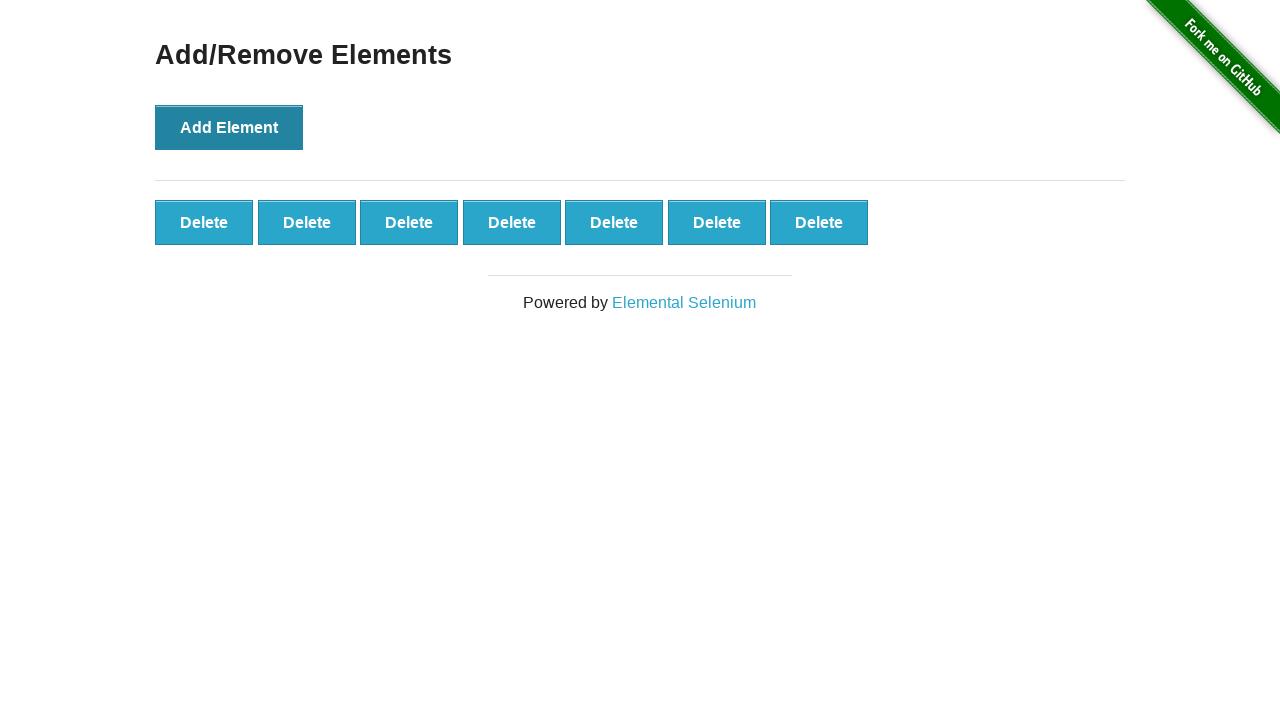

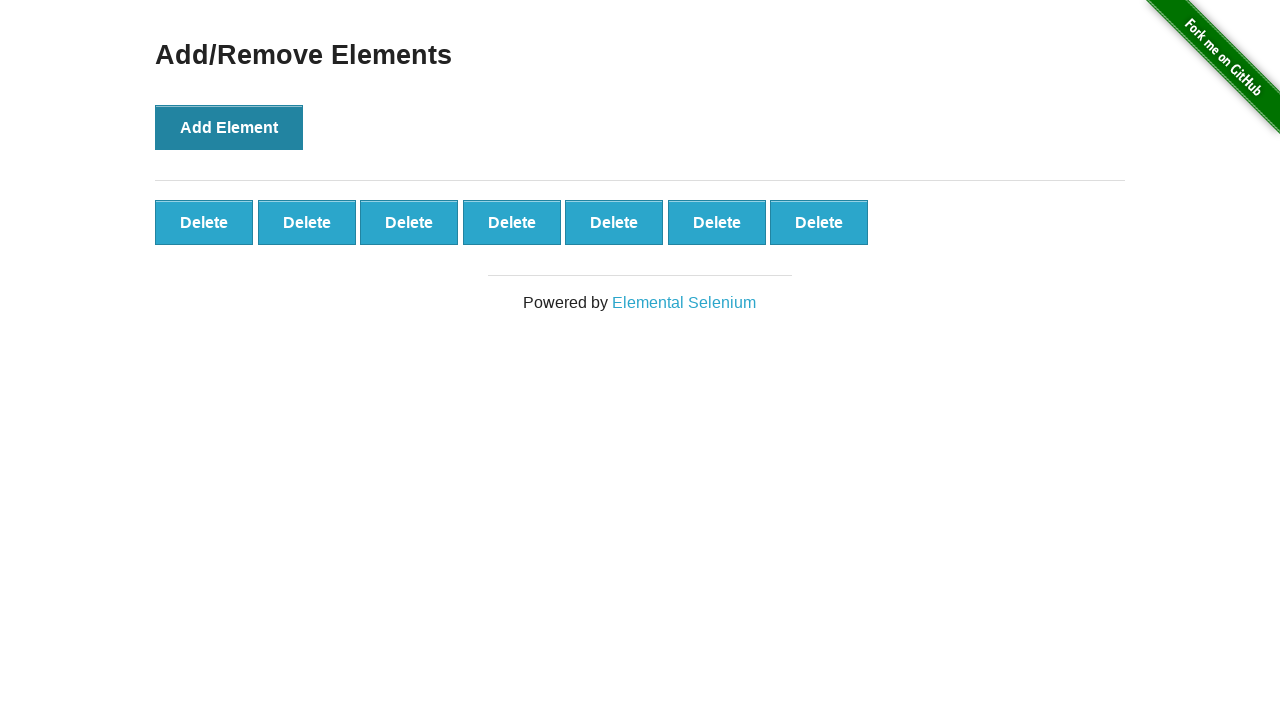